Tests radio button functionality by clicking on the "Yes" radio button option

Starting URL: https://demoqa.com/radio-button

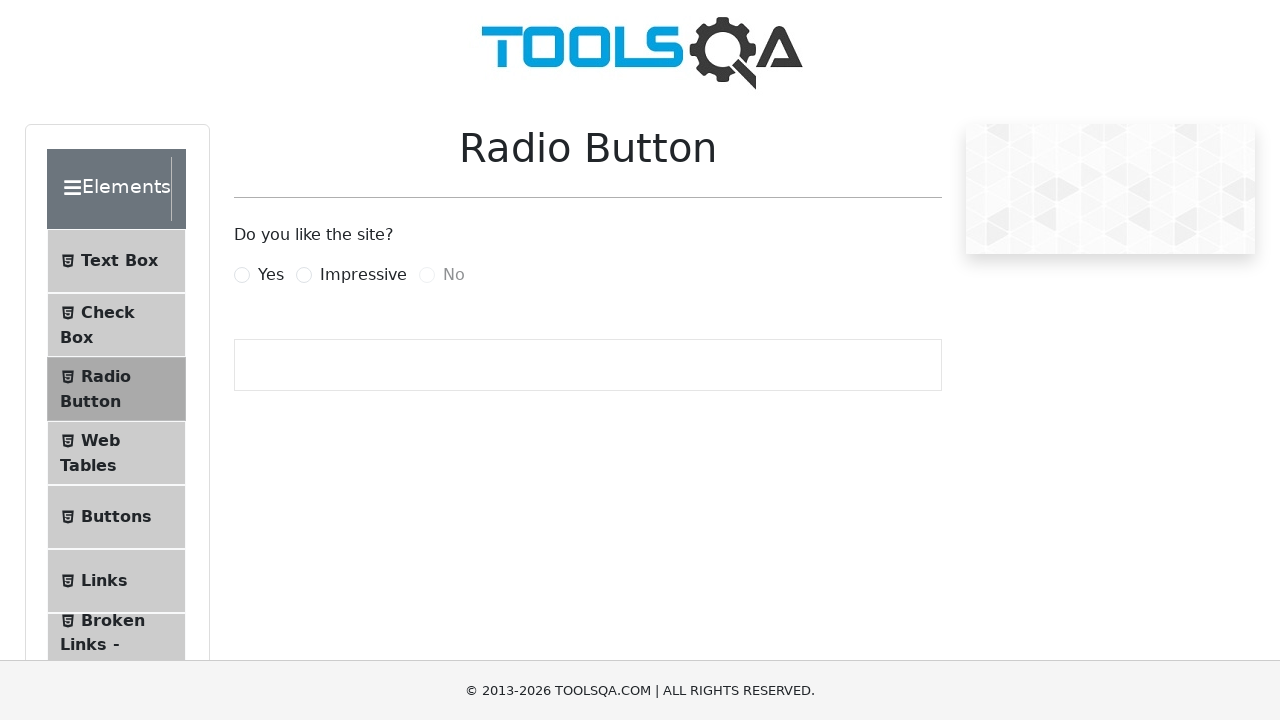

Navigated to radio button test page at https://demoqa.com/radio-button
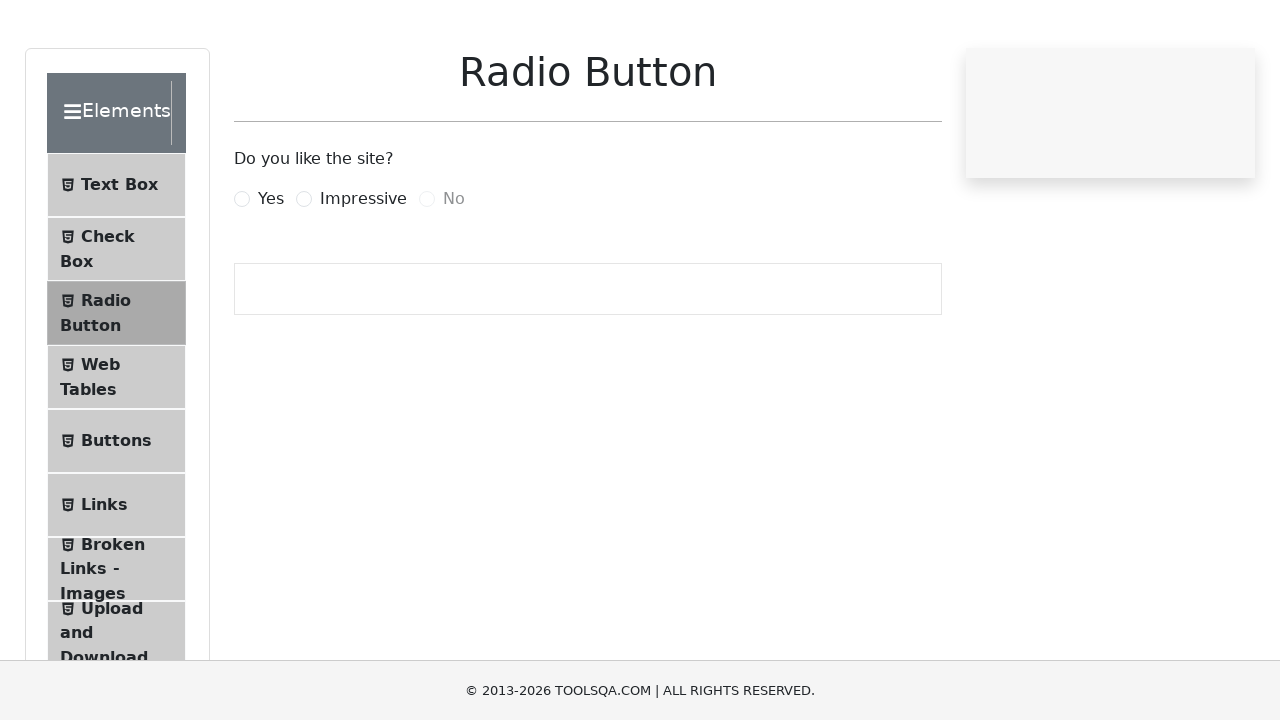

Clicked on the 'Yes' radio button option at (271, 275) on label[for='yesRadio']
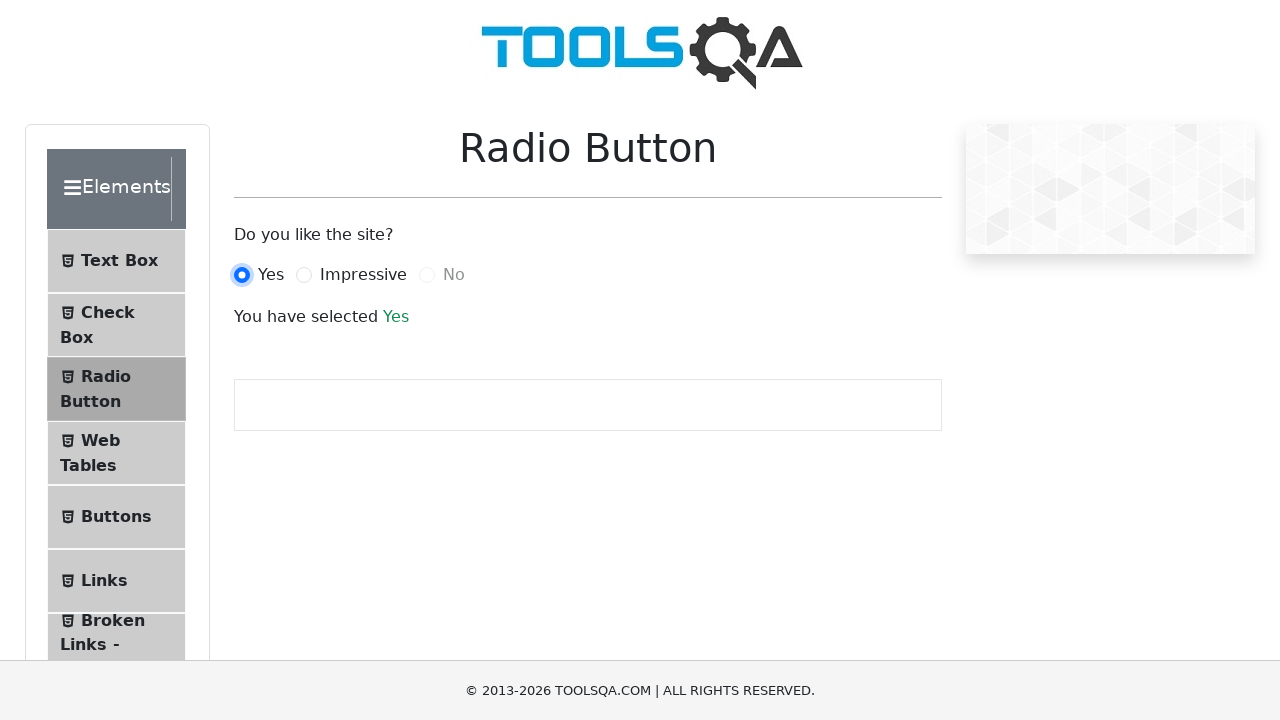

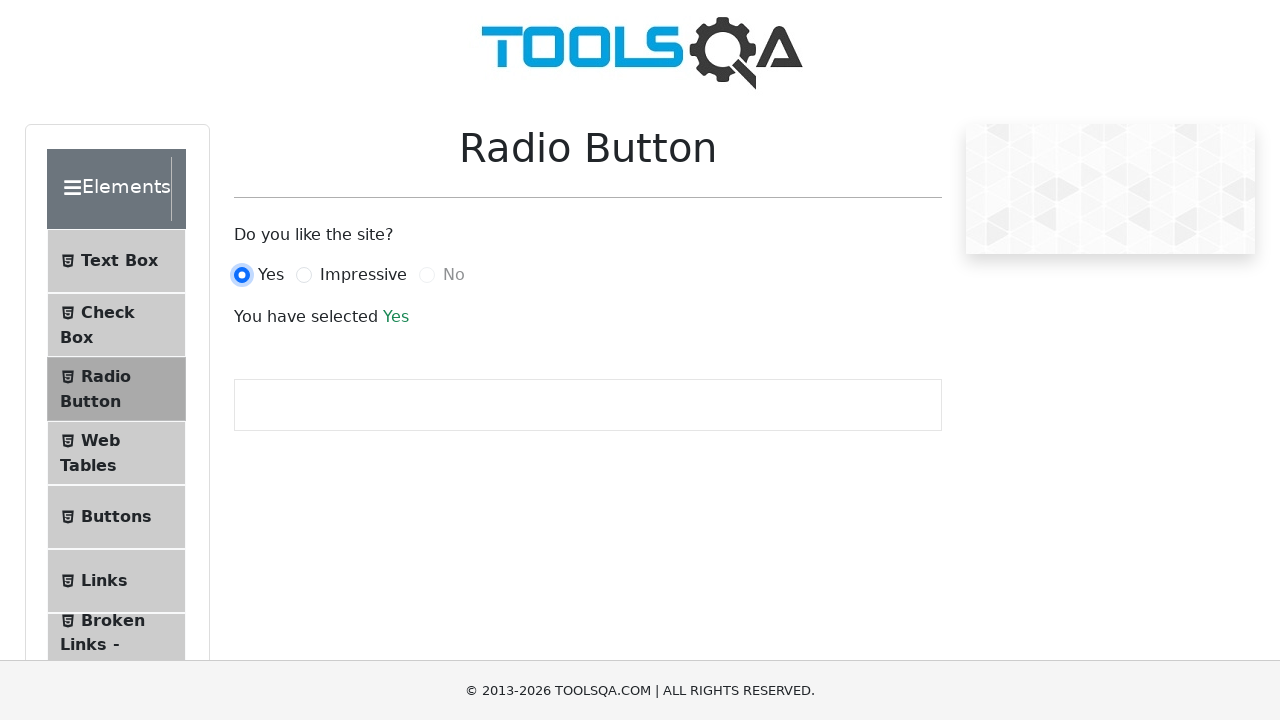